Tests navigation by clicking Shop link and verifying URL

Starting URL: https://webshop-agil-testautomatiserare.netlify.app

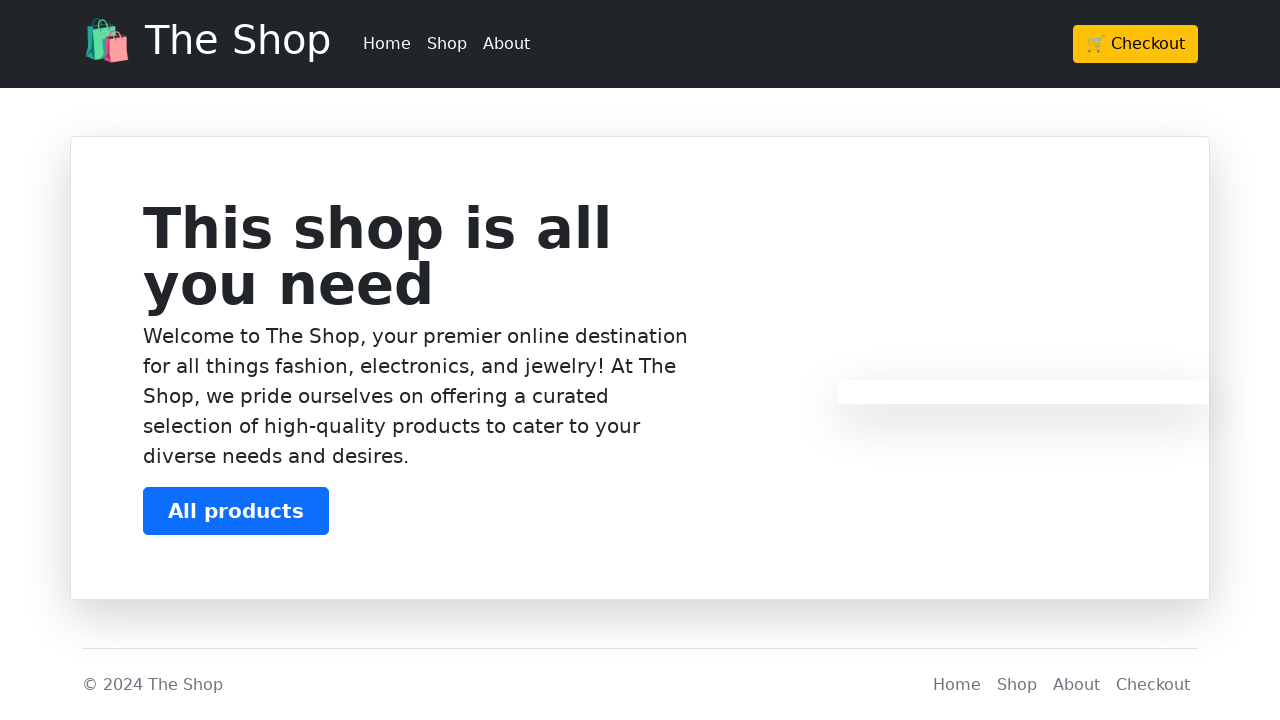

Shop navigation link became visible in header
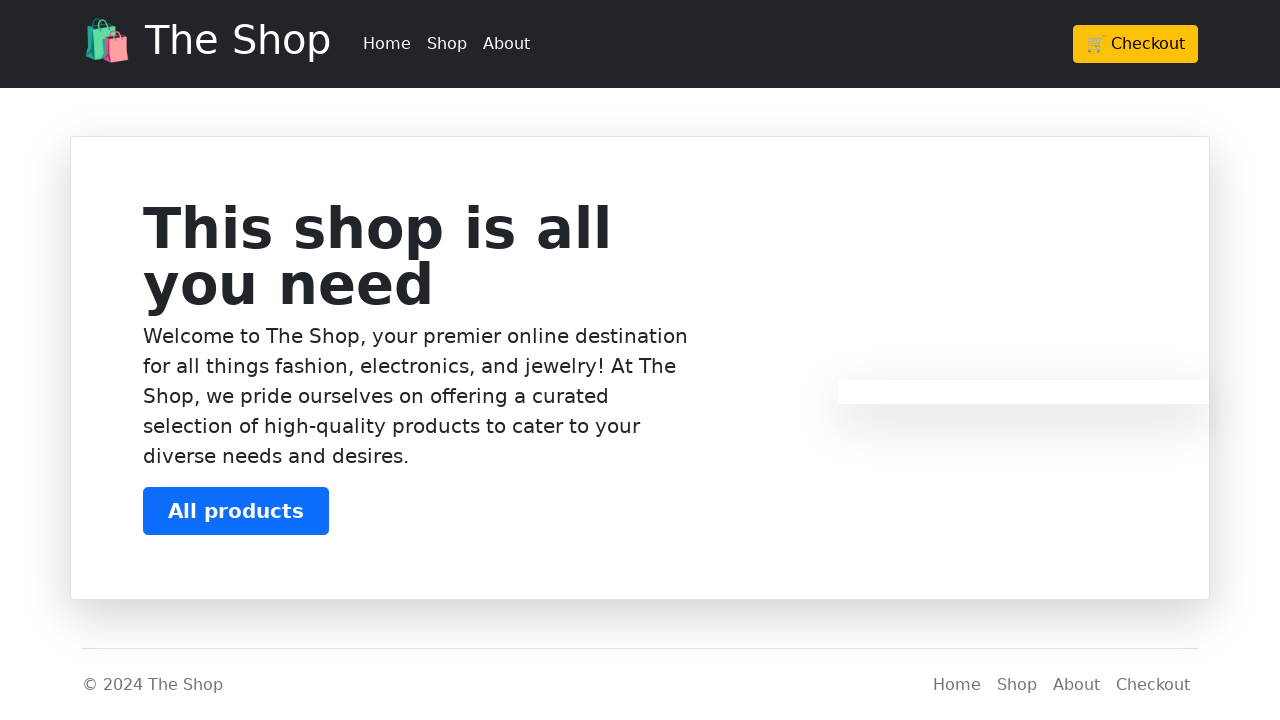

Clicked Shop navigation link at (447, 44) on header div div ul li:nth-child(2)
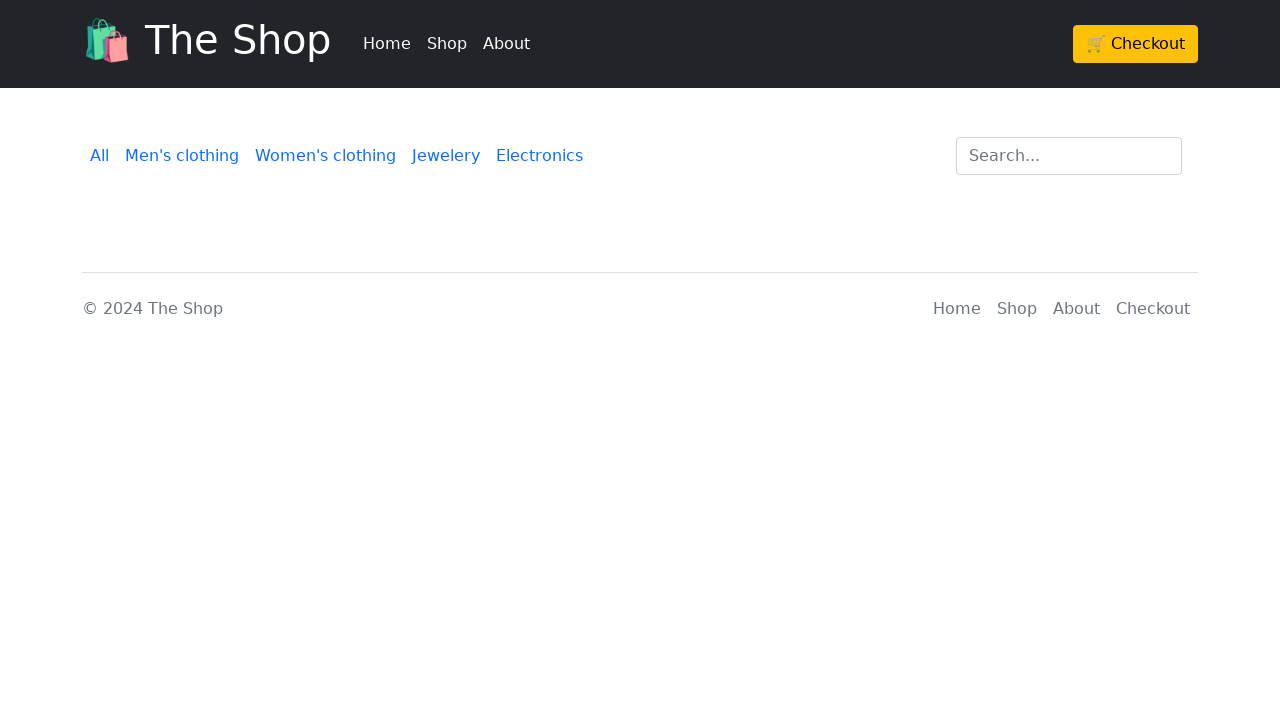

Verified URL navigated to products page
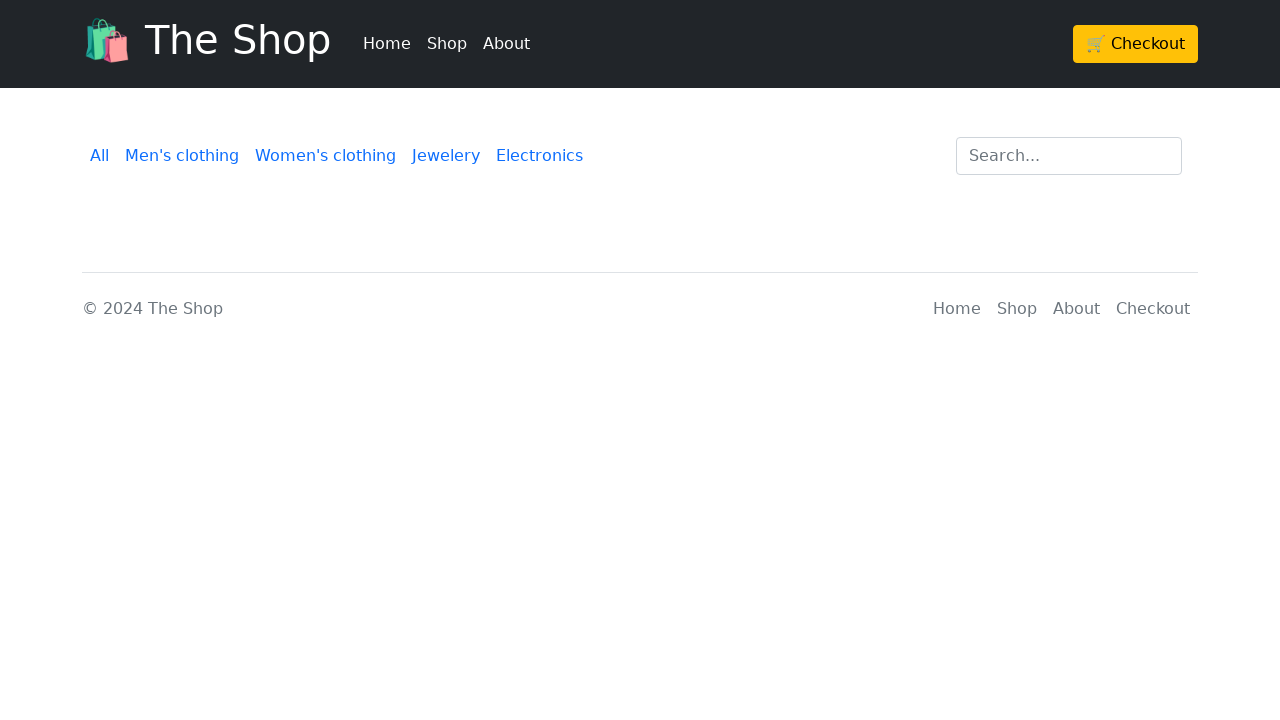

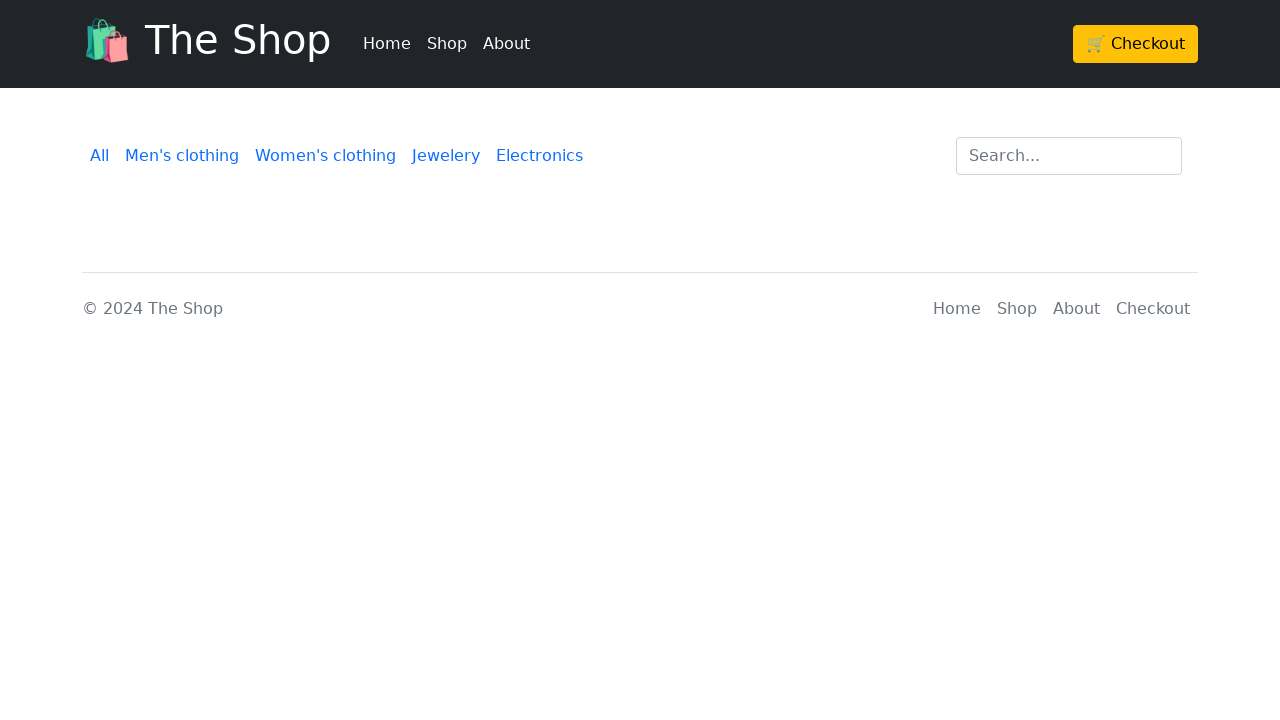